Tests a simple registration form by filling in first name, last name, email, and phone number fields, then submitting the form and handling the confirmation alert.

Starting URL: https://v1.training-support.net/selenium/simple-form

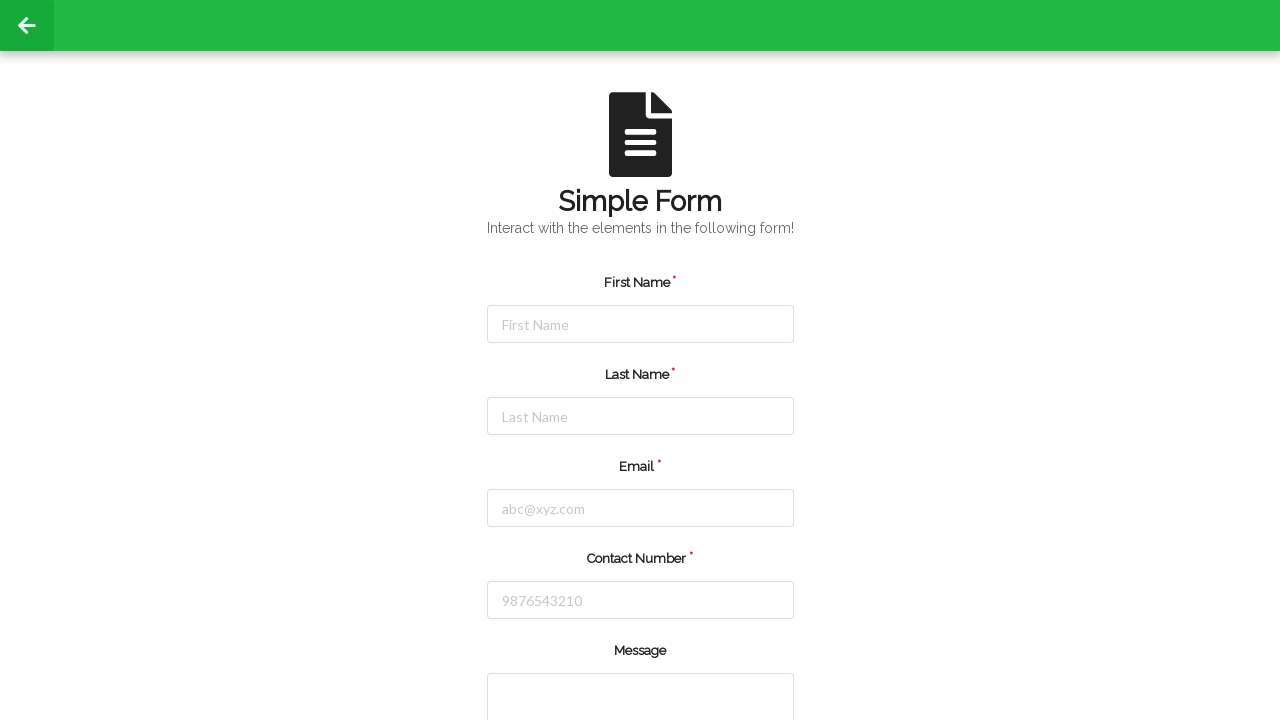

Filled first name field with 'Michael' on #firstName
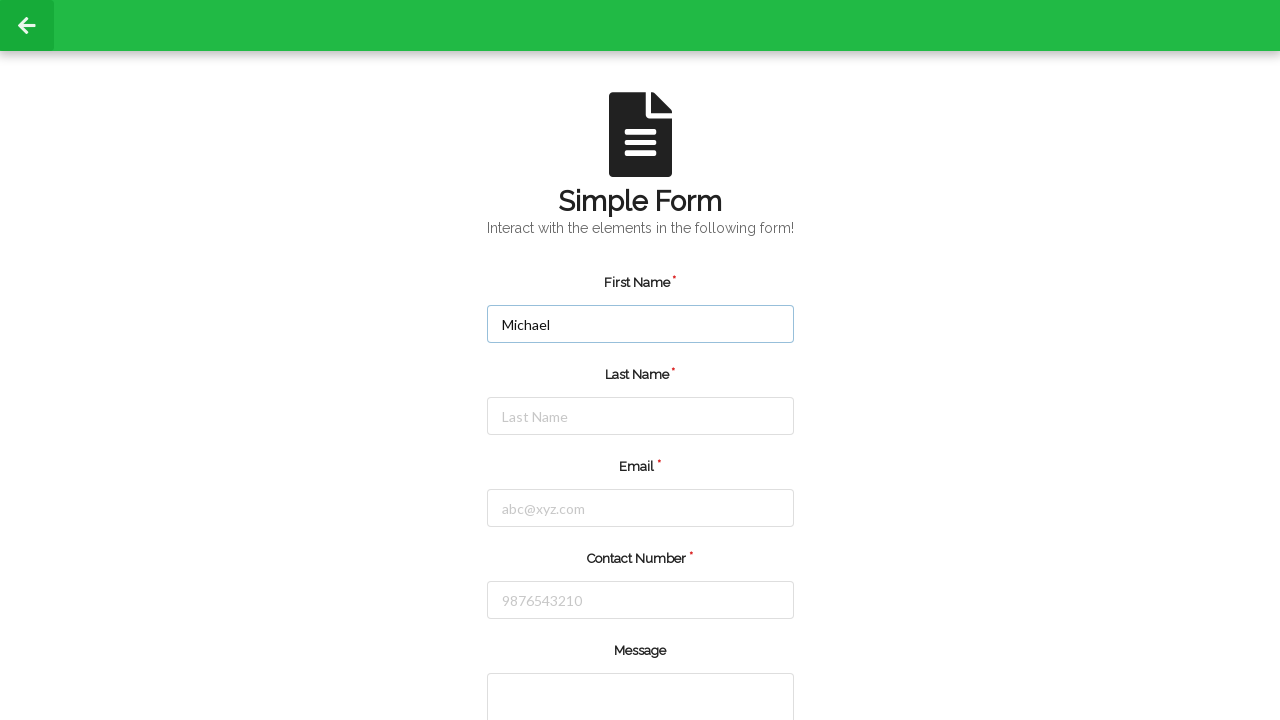

Filled last name field with 'Johnson' on #lastName
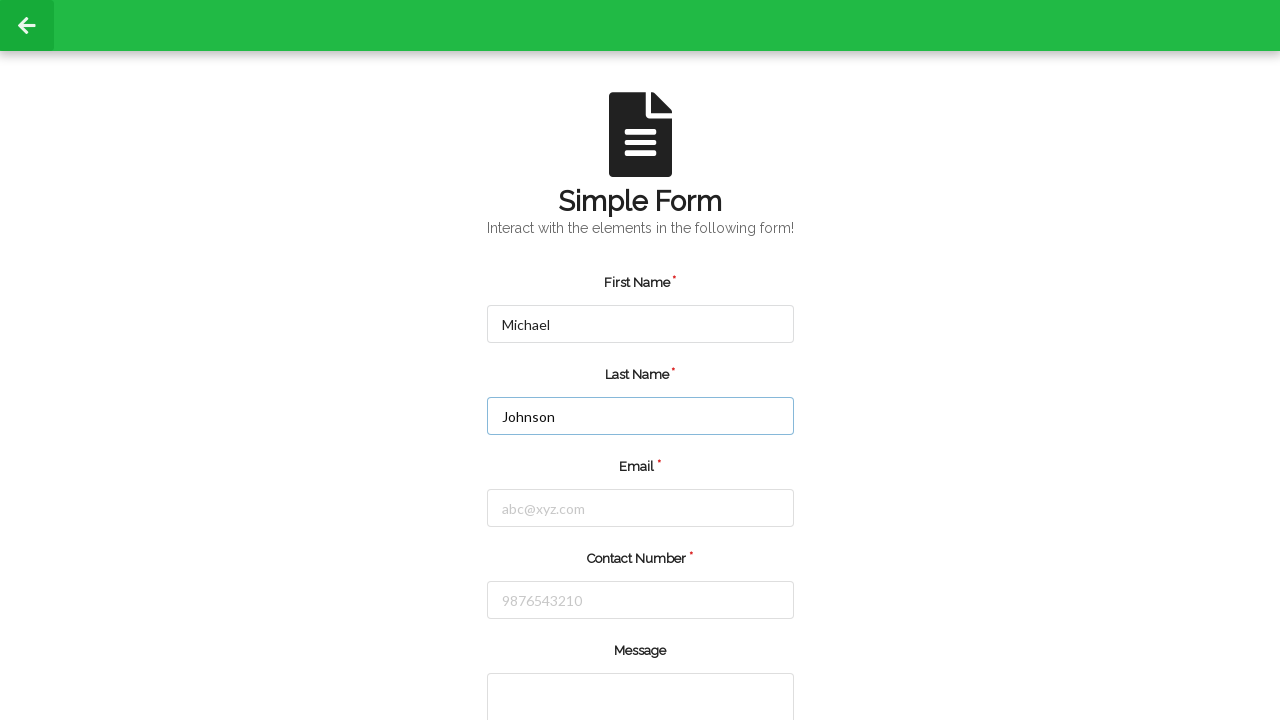

Filled email field with 'michael.johnson@example.com' on #email
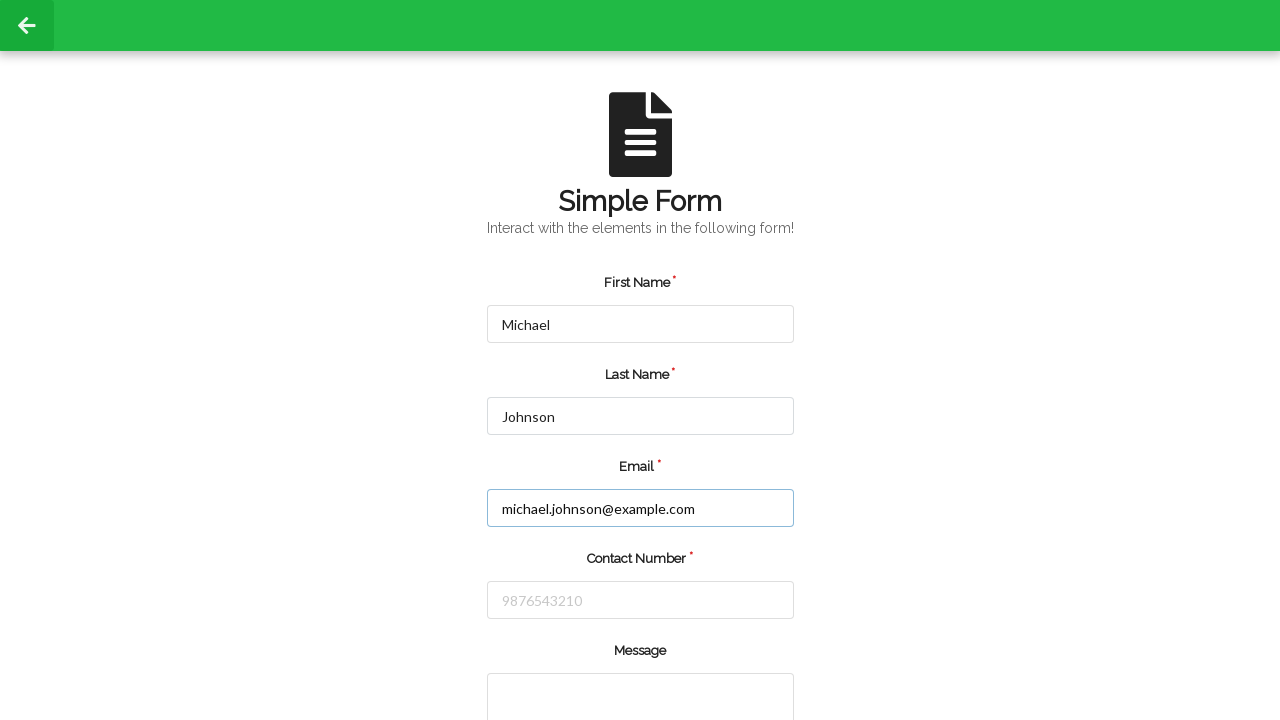

Filled phone number field with '5551234567' on #number
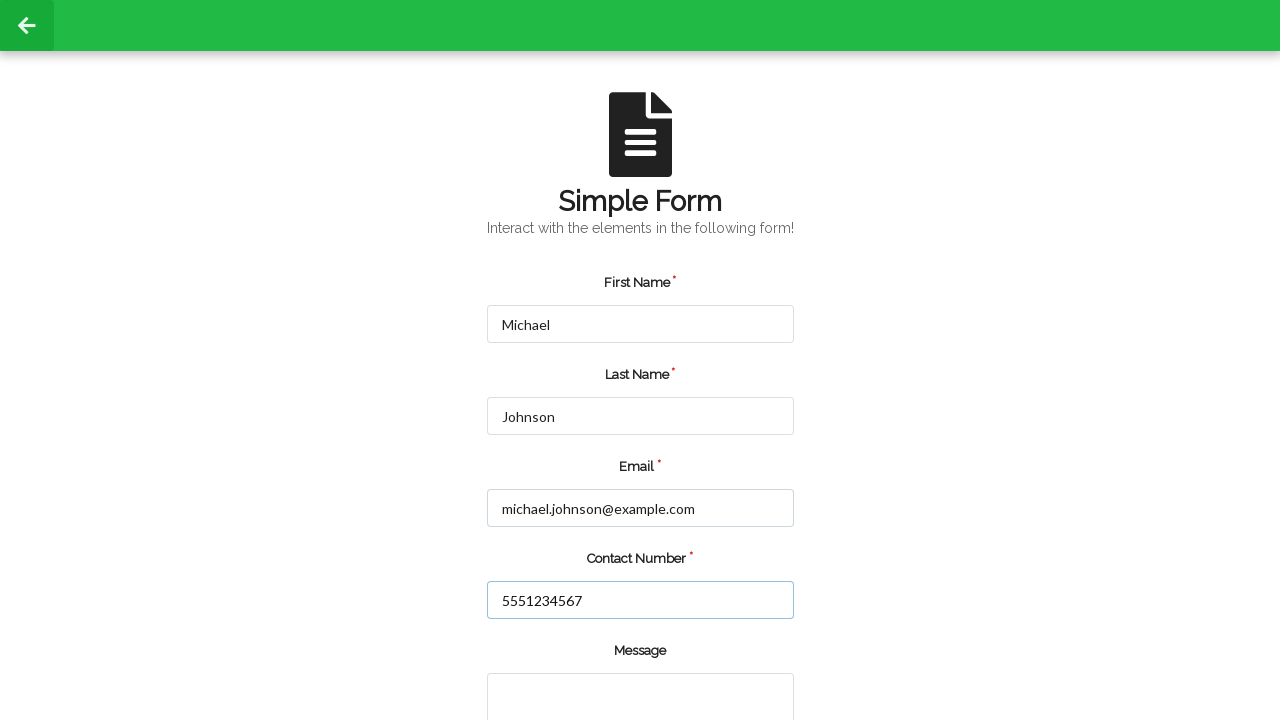

Clicked the green submit button at (558, 660) on input.green
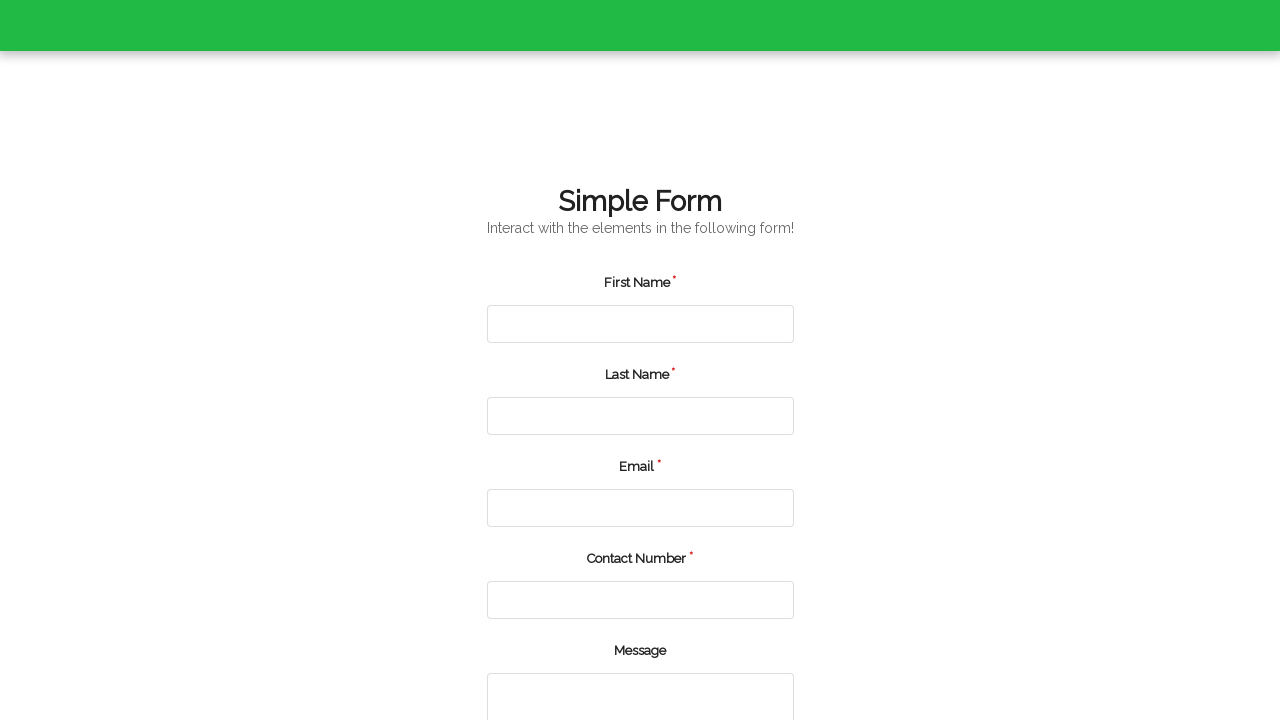

Set up dialog handler to accept alerts
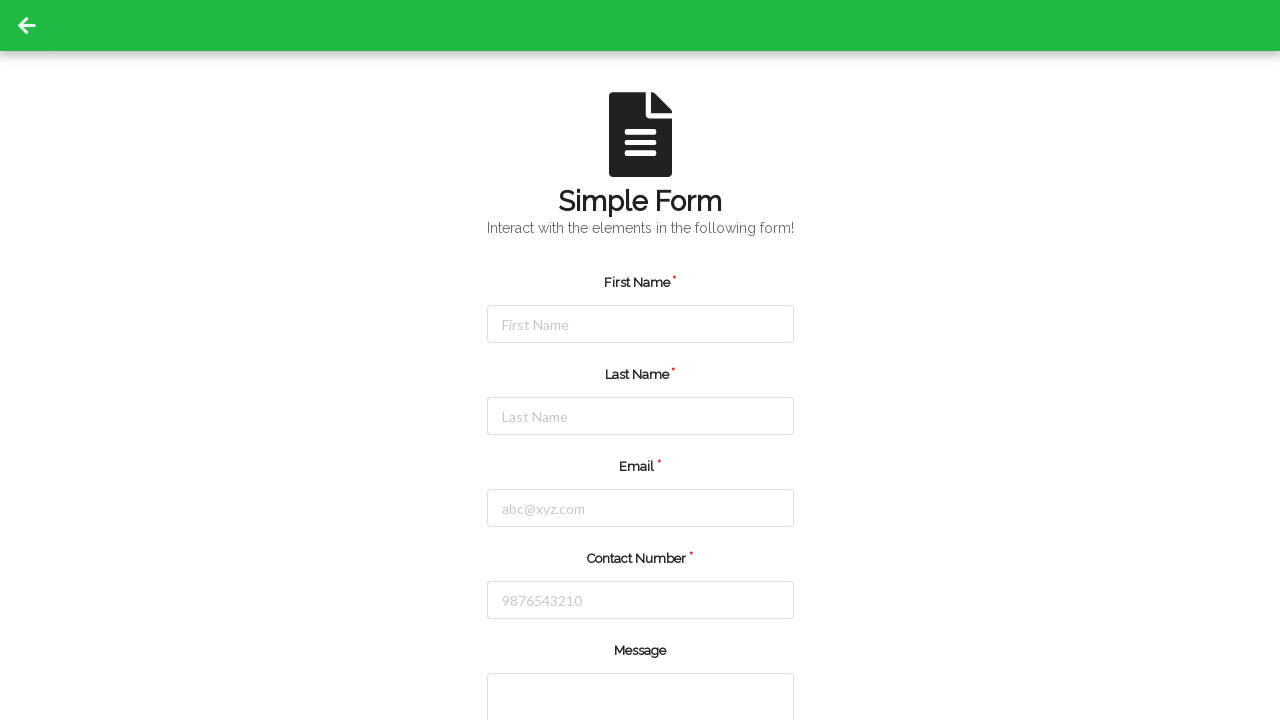

Waited 1 second for confirmation alert
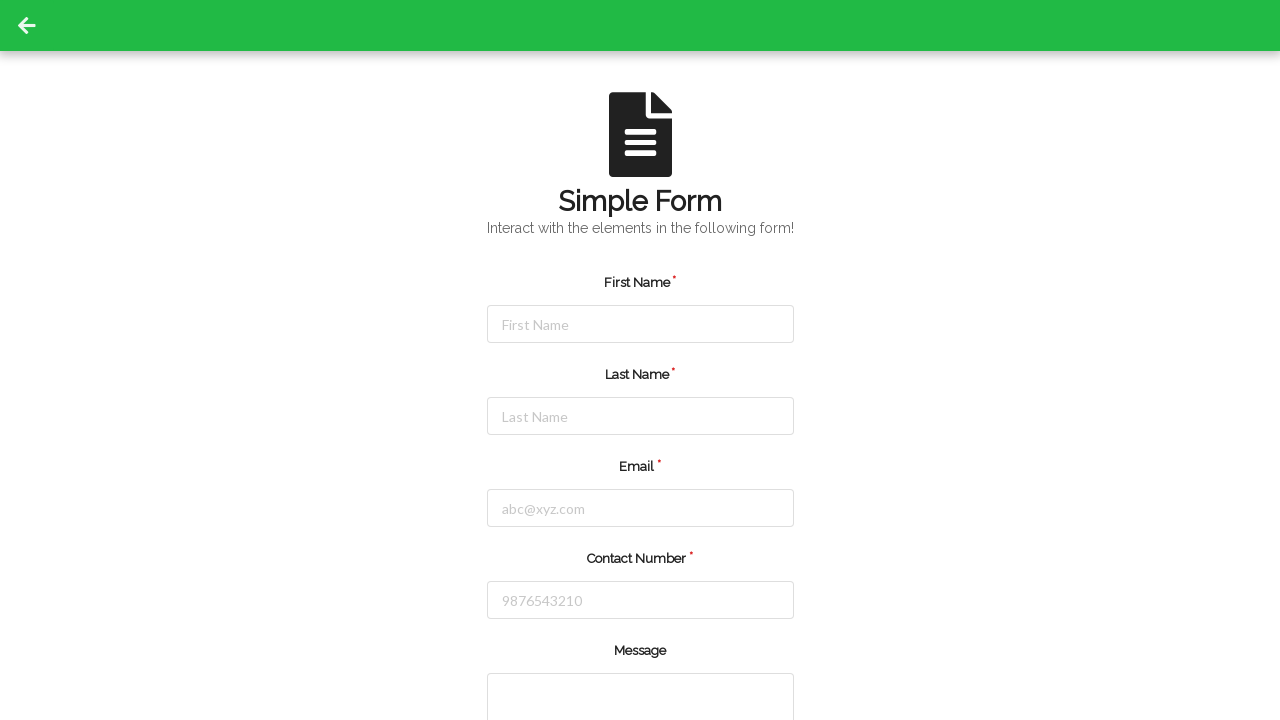

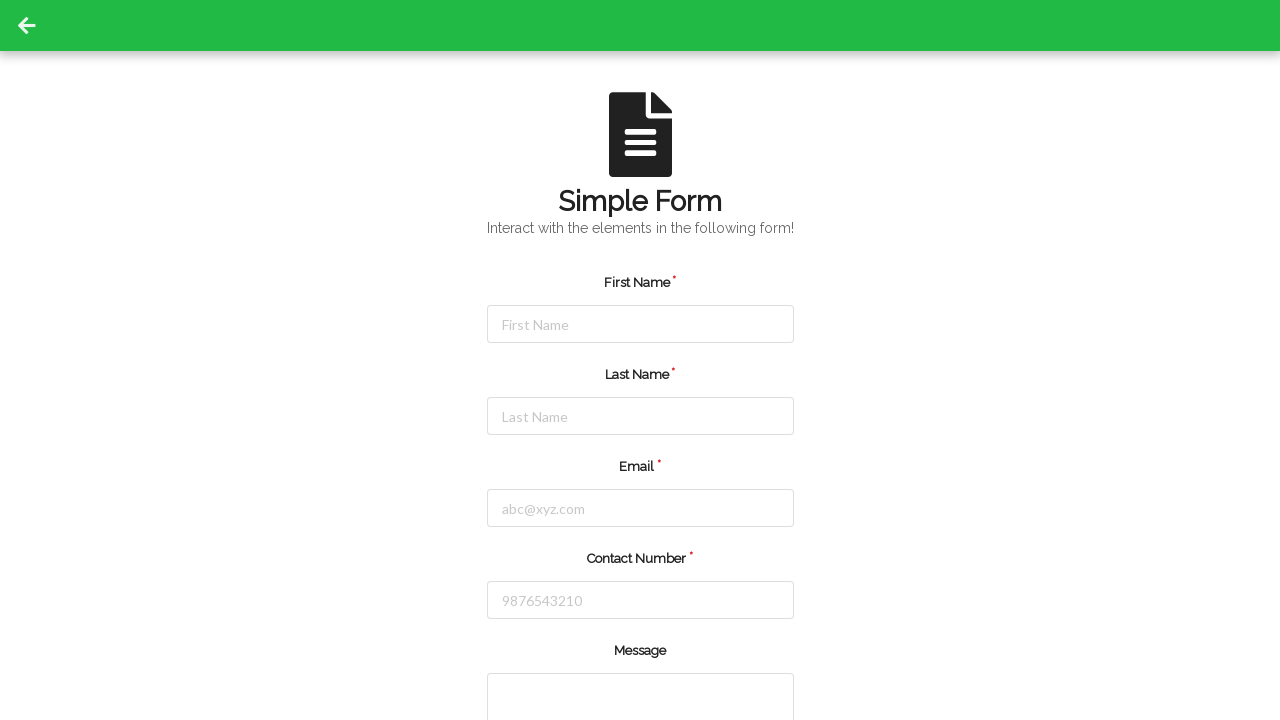